Navigates to the Demo tables section and verifies the presence of the EMPLOYEE MANAGER table by checking its columns and rows are loaded.

Starting URL: http://automationbykrishna.com/index.html

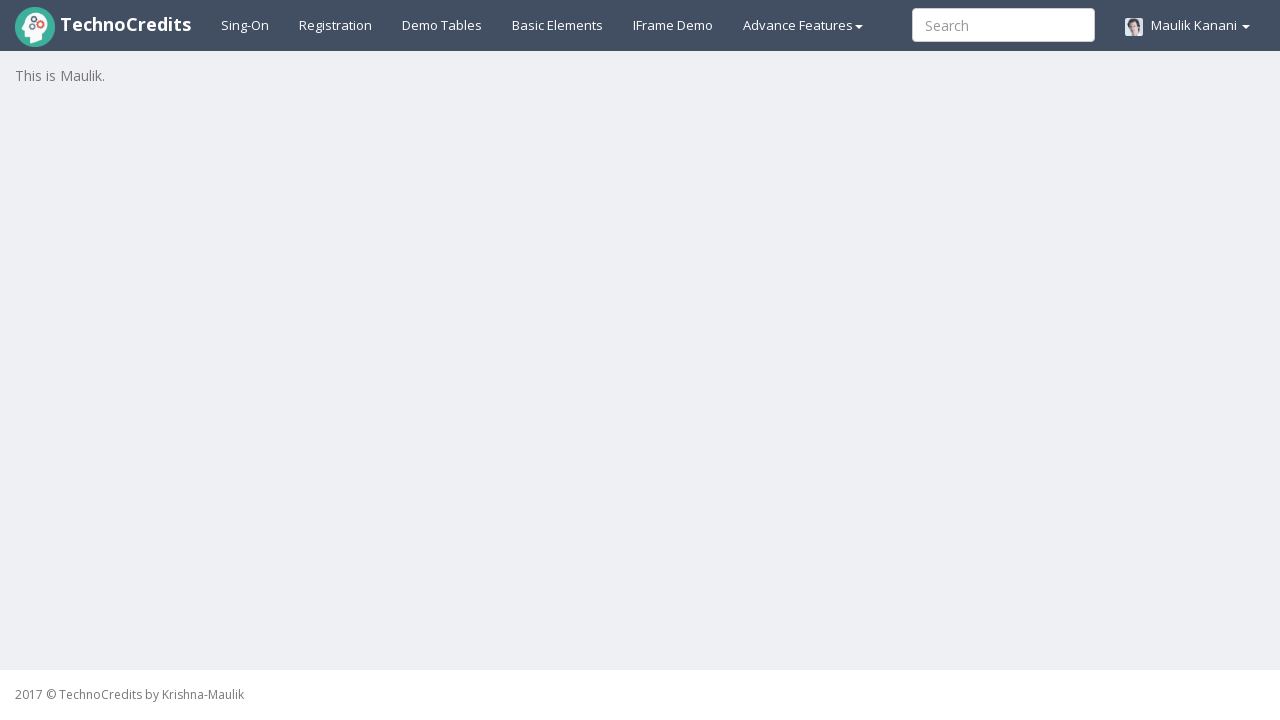

Navigated to starting URL
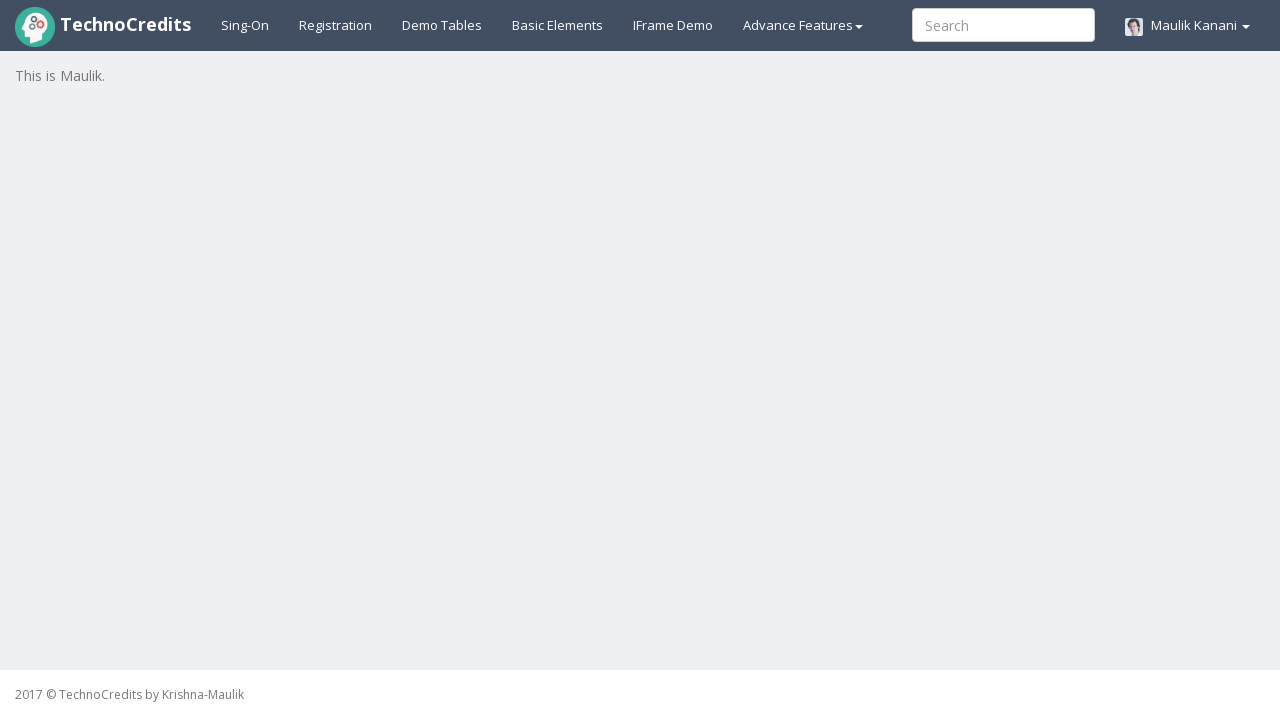

Clicked on Demo tables link at (442, 25) on #demotable
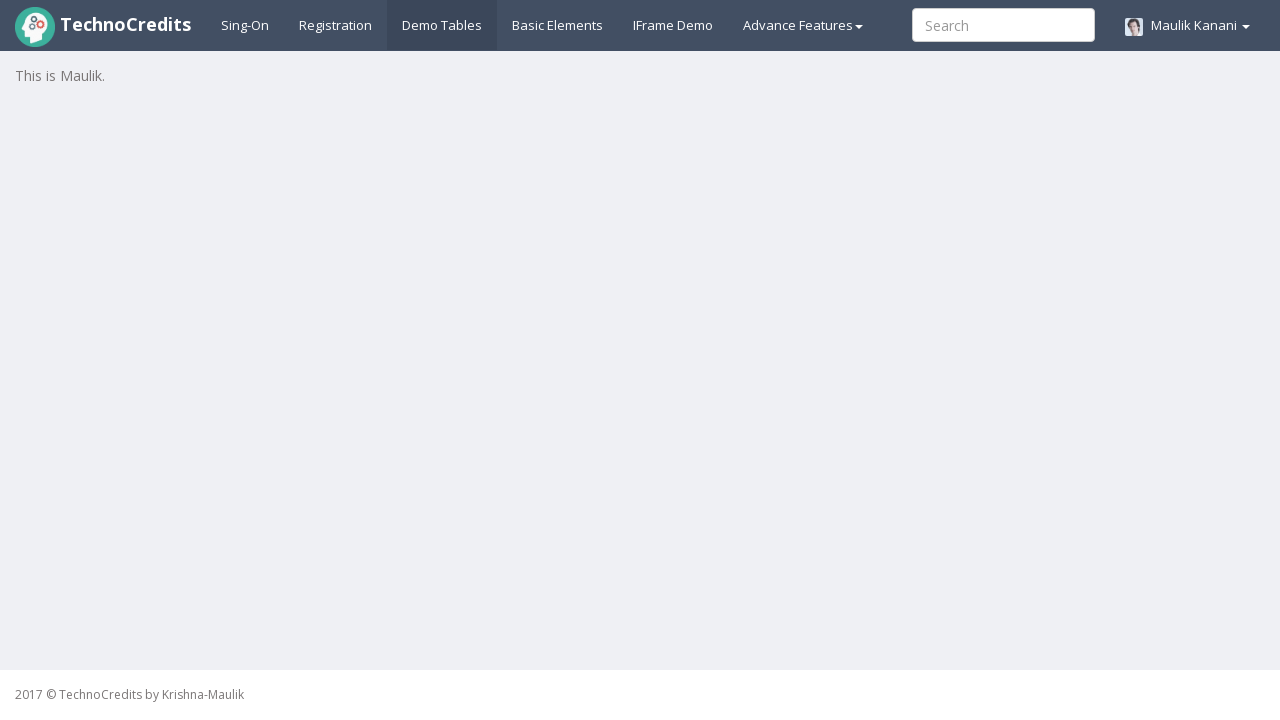

EMPLOYEE MANAGER table loaded
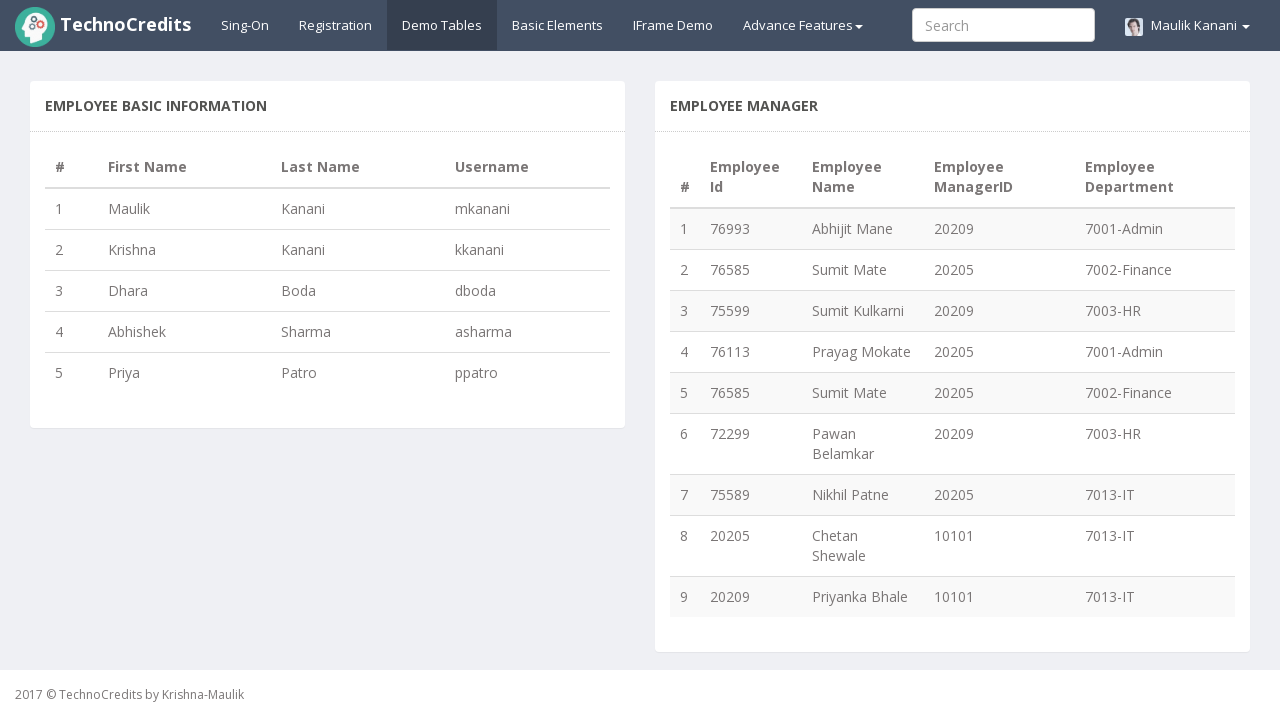

Verified table column headers are present
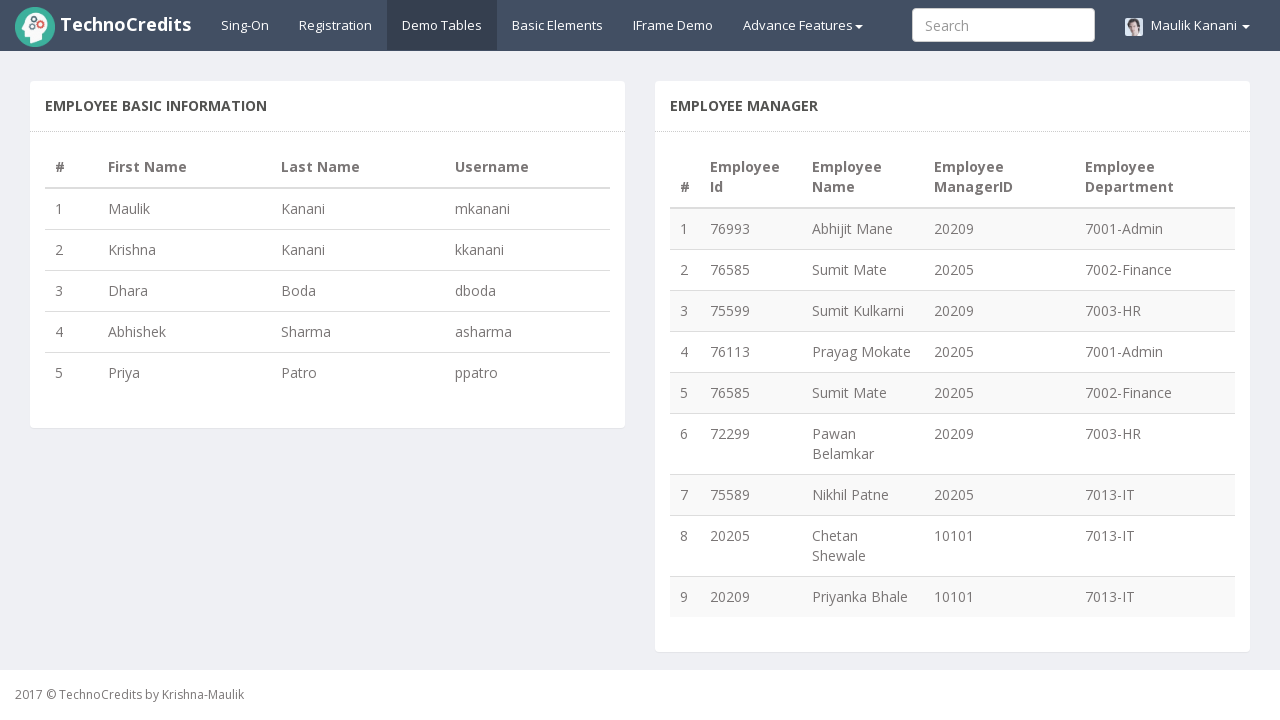

Verified table rows are present in the body
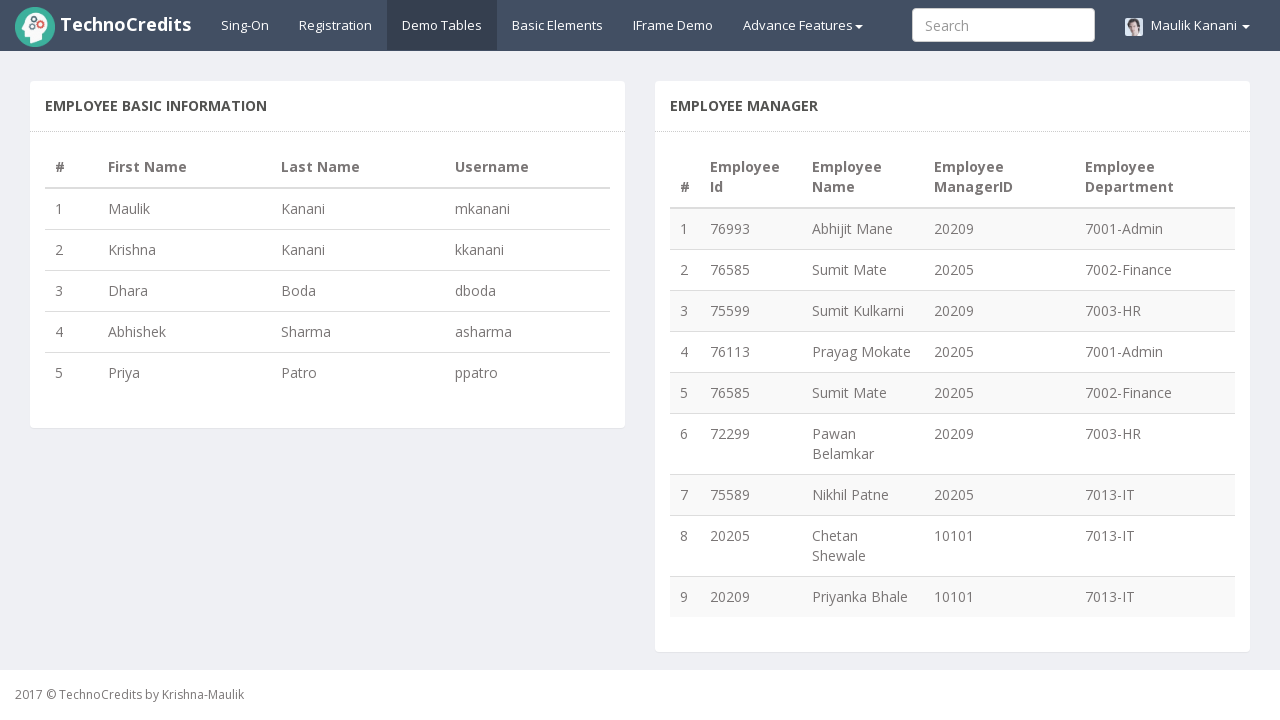

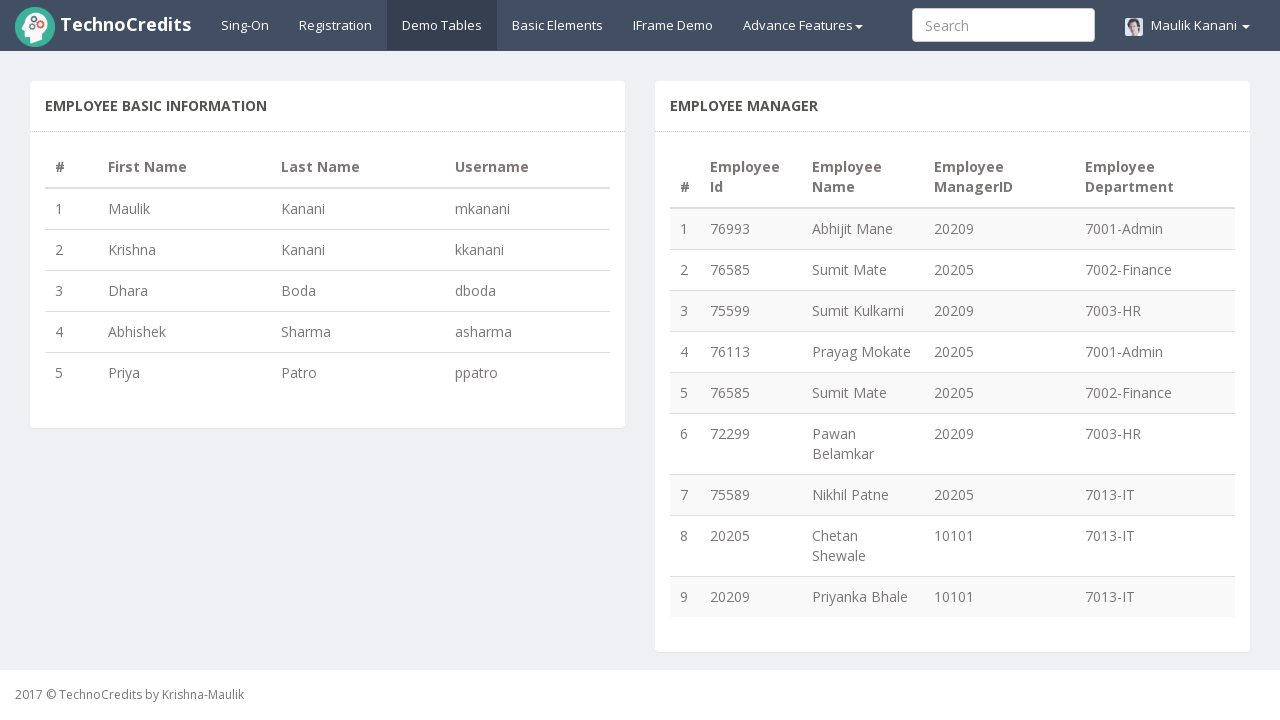